Navigates to a Todoist test application and verifies the page loads successfully by checking the page title.

Starting URL: http://mir-todoist-test-app.s3-website-us-east-1.amazonaws.com/

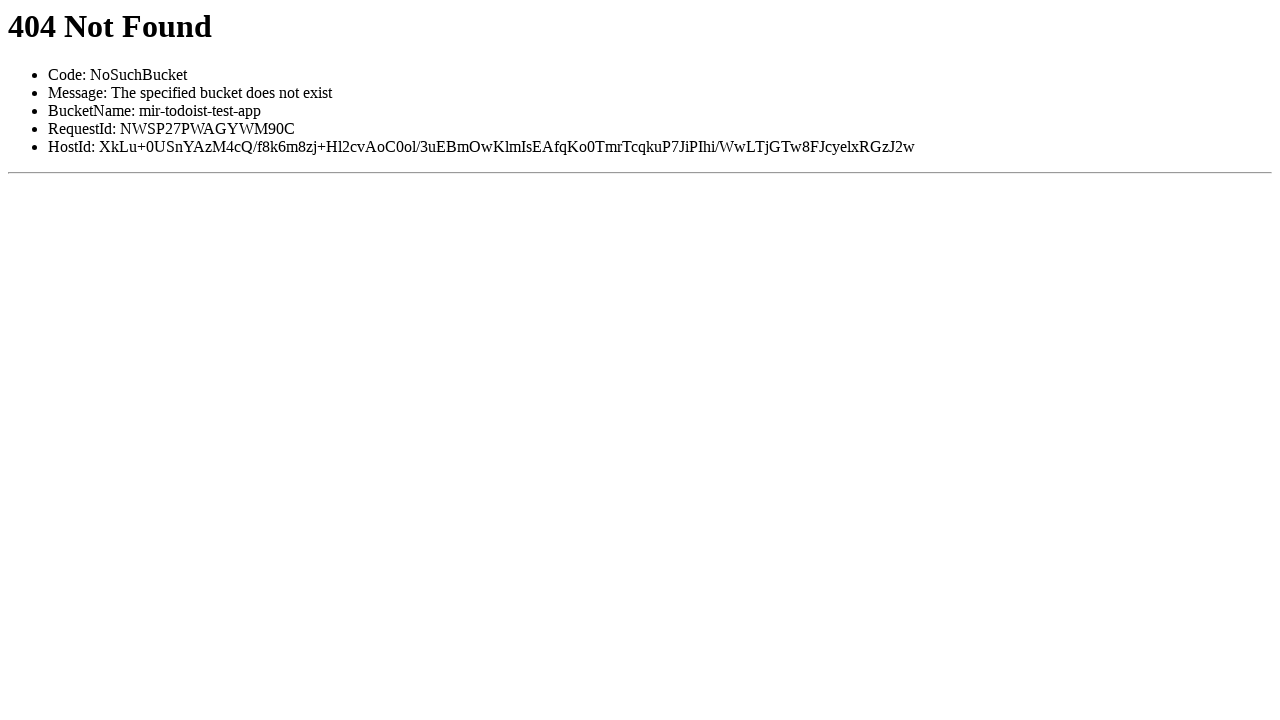

Navigated to Todoist test application
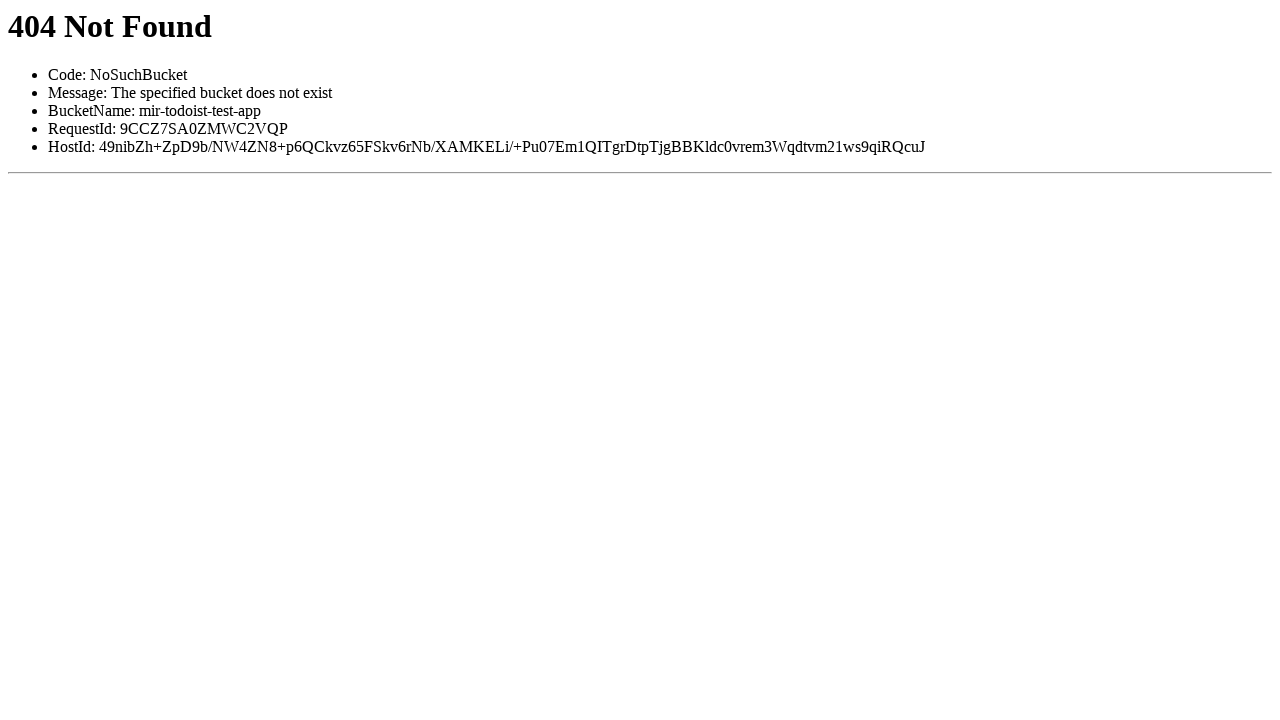

Page loaded - DOM content ready
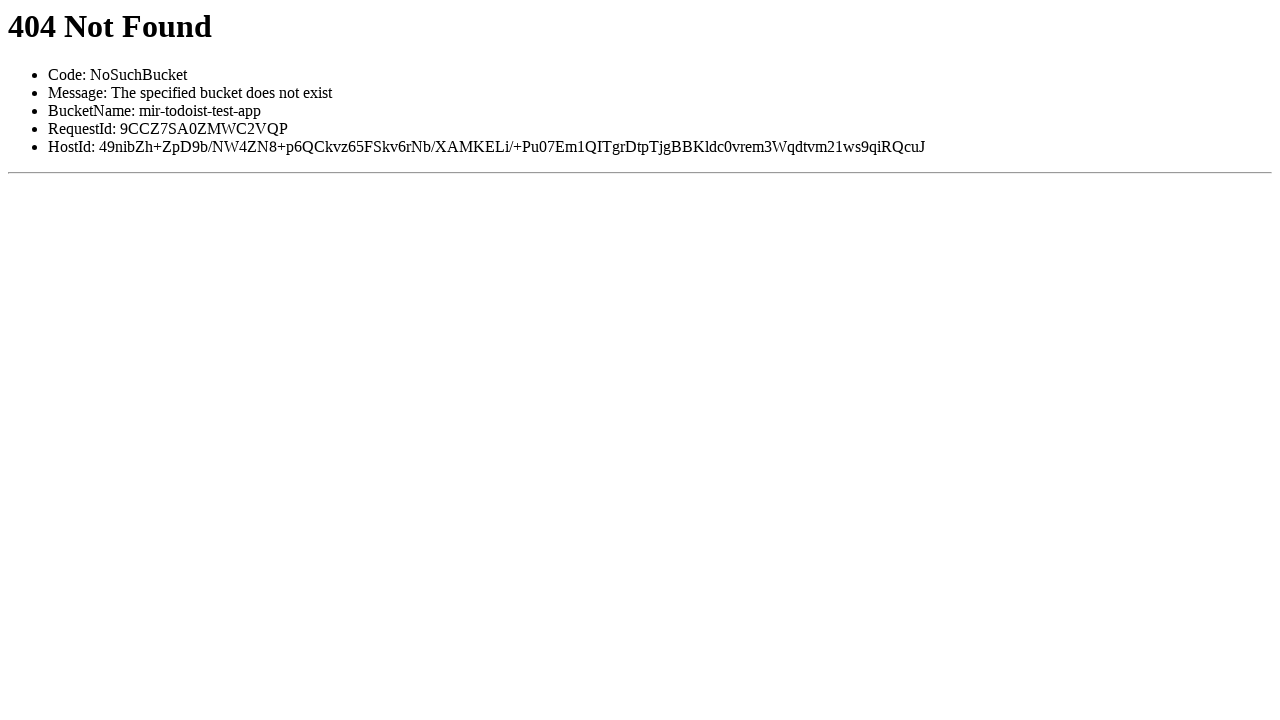

Retrieved page title: 404 Not Found
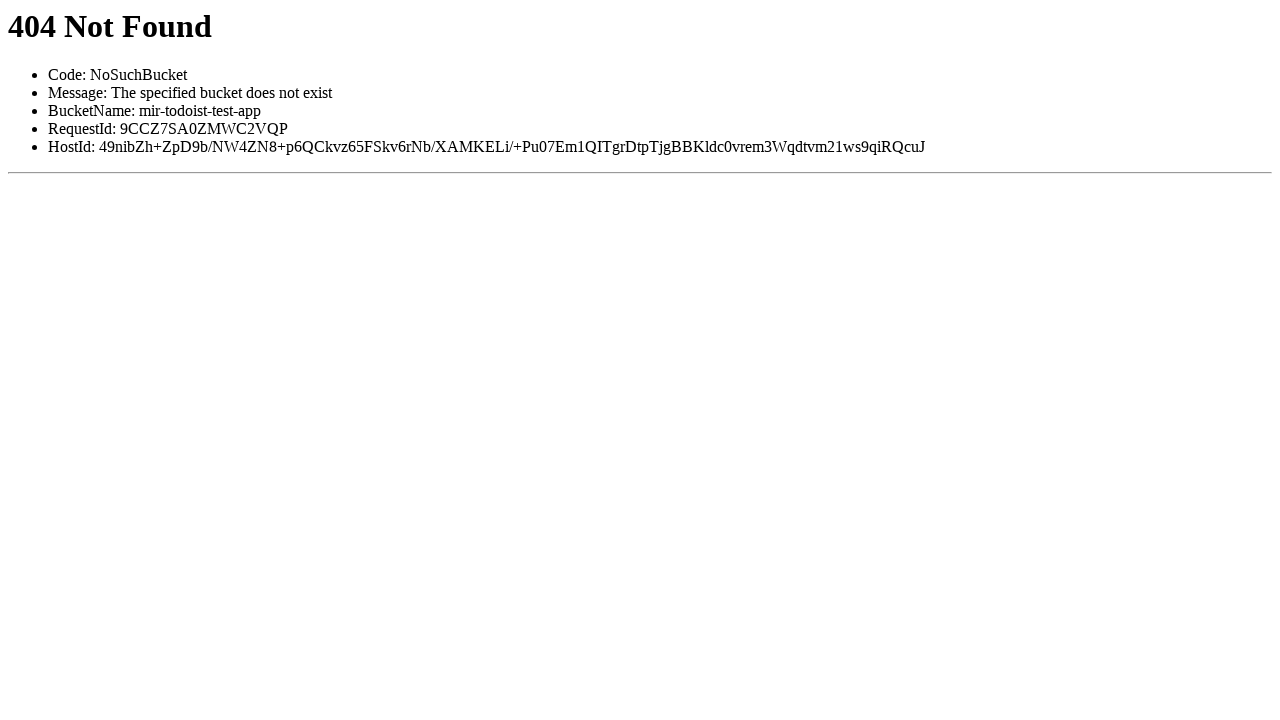

Page title verified successfully
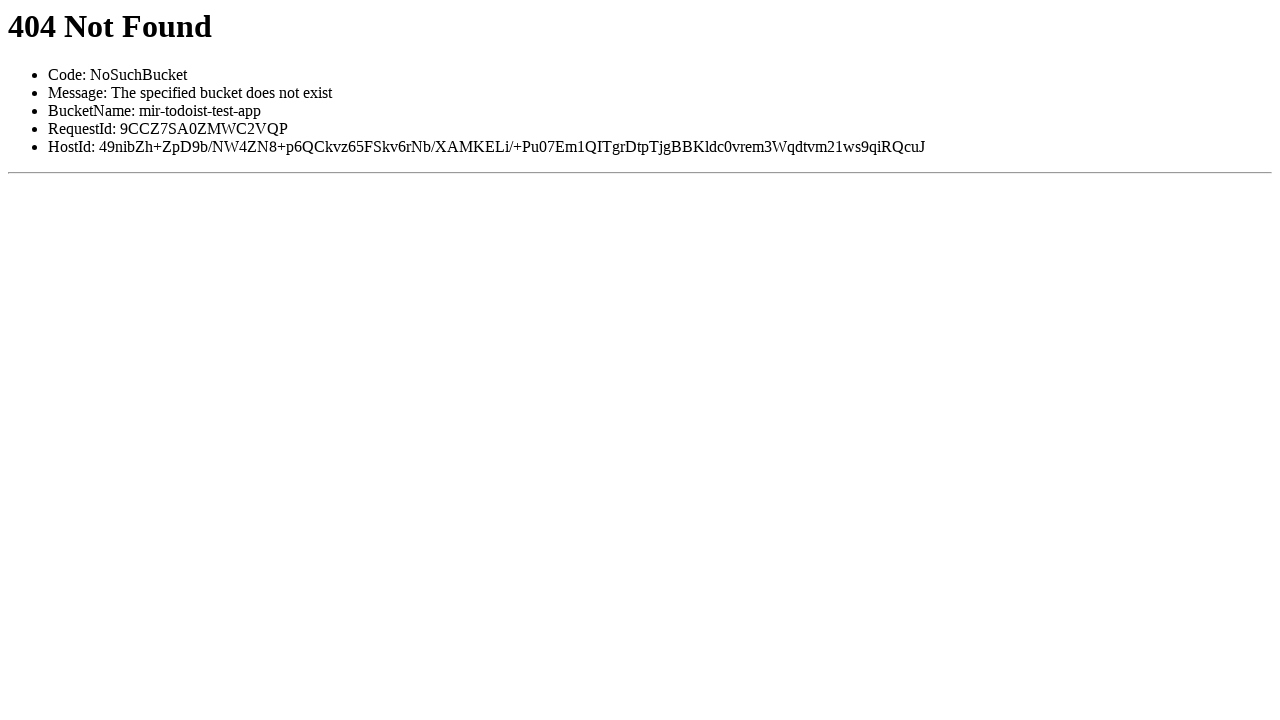

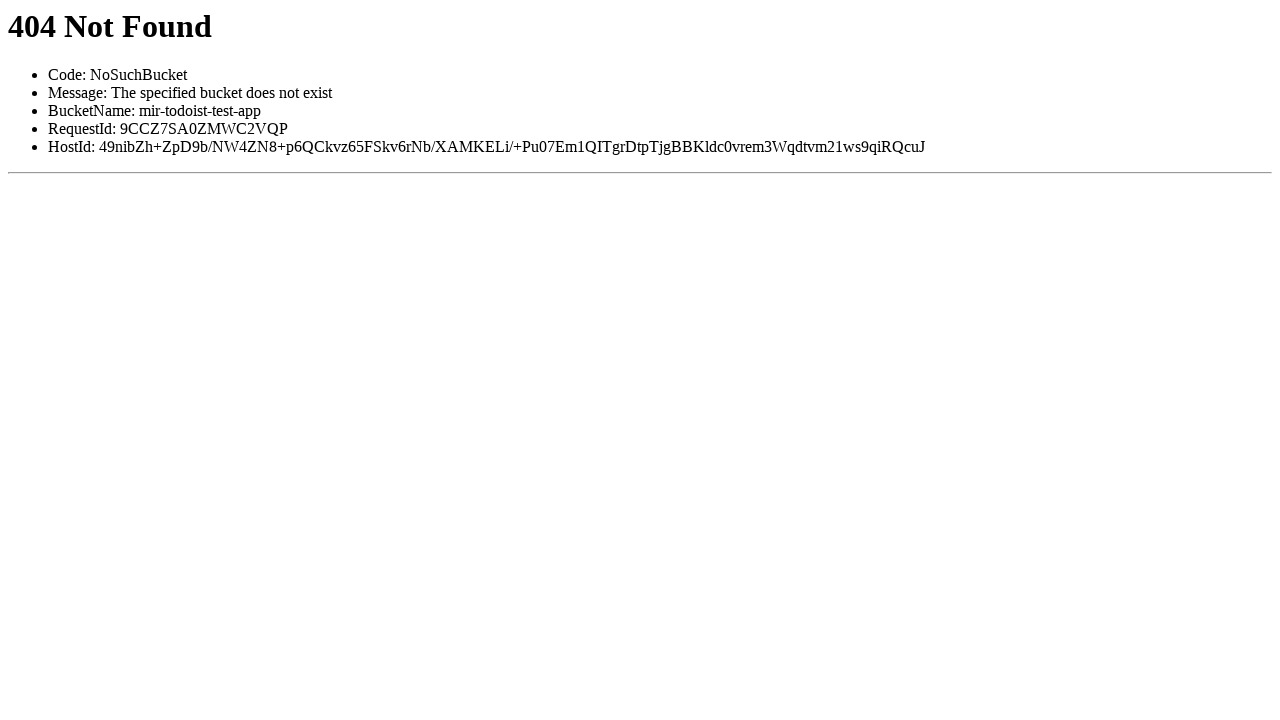